Tests the OrangeHRM login page UI by verifying the logo is displayed, checking that 4 social media icons exist in the footer, extracting social media URLs, and confirming a YouTube link is present.

Starting URL: https://opensource-demo.orangehrmlive.com/web/index.php/auth/login

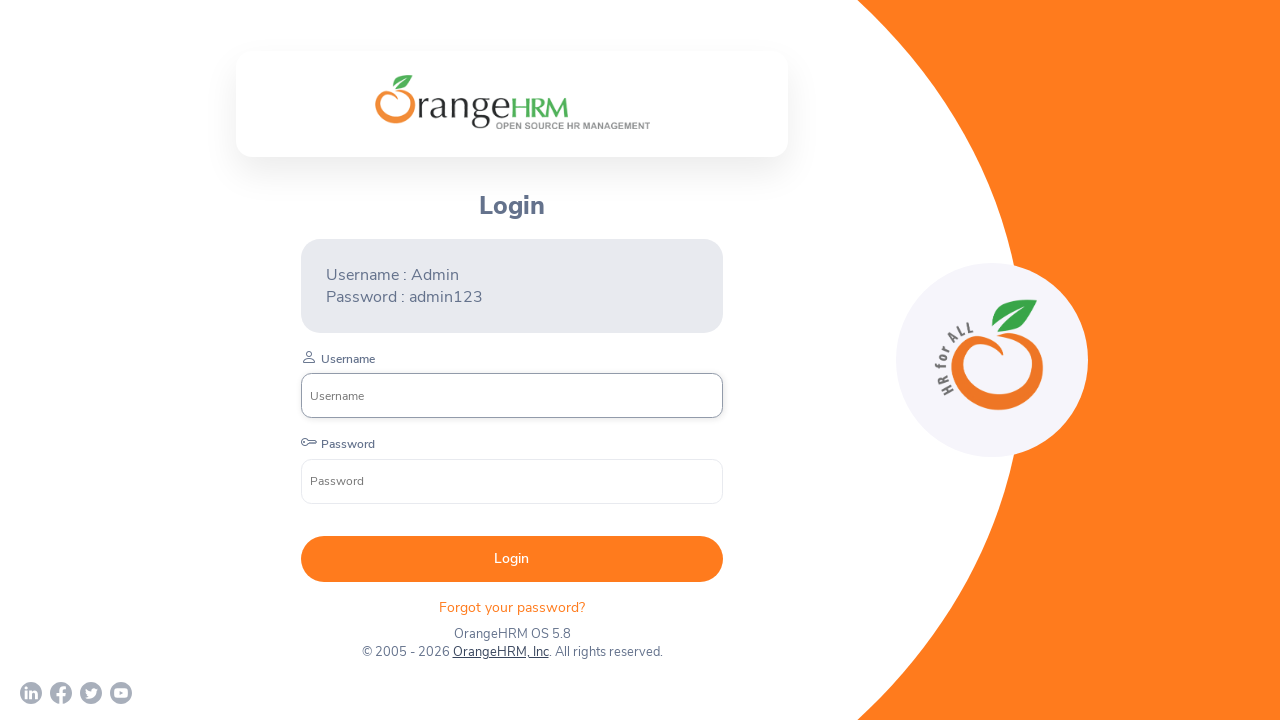

Waited for page to load with networkidle state
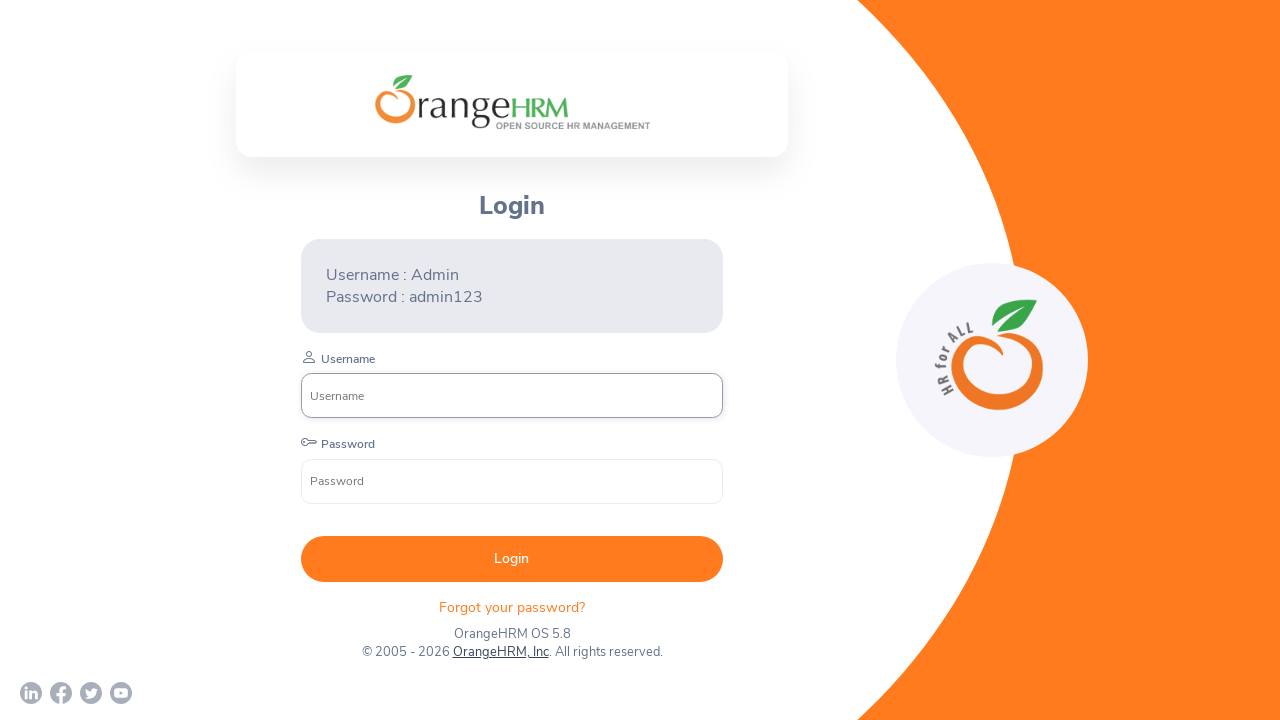

Verified URL ends with 'login'
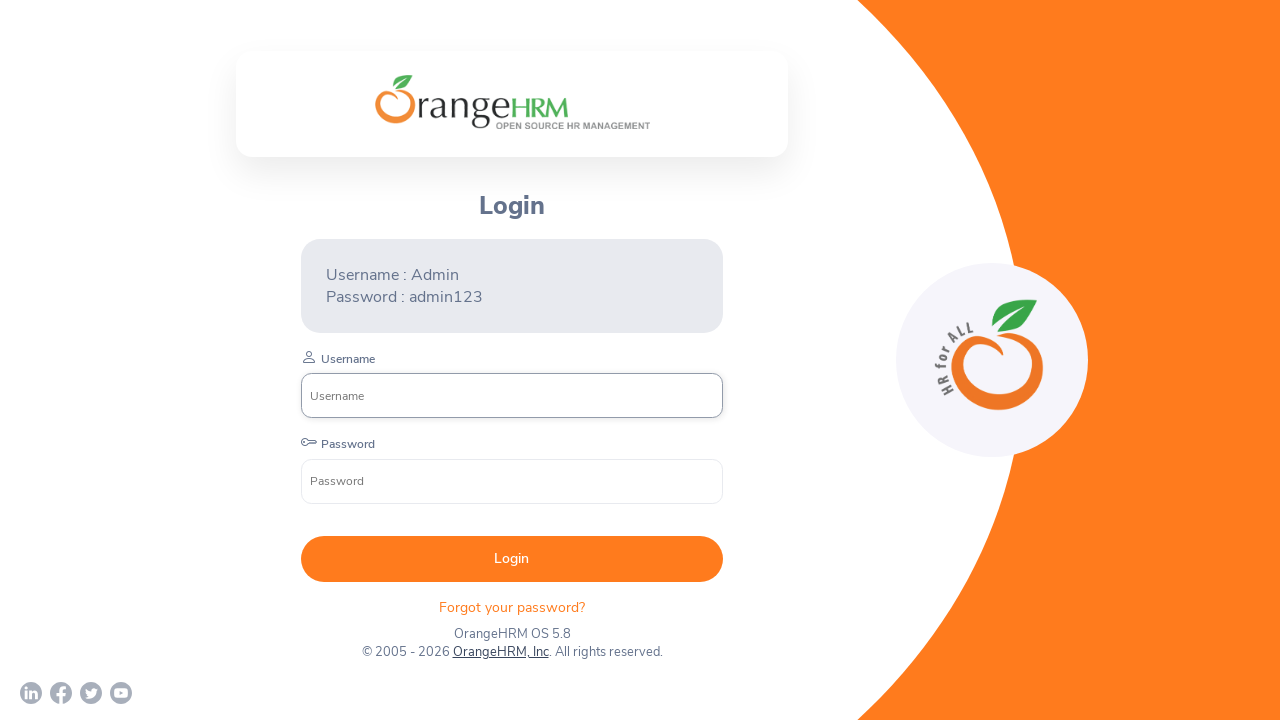

Verified URL contains 'demo'
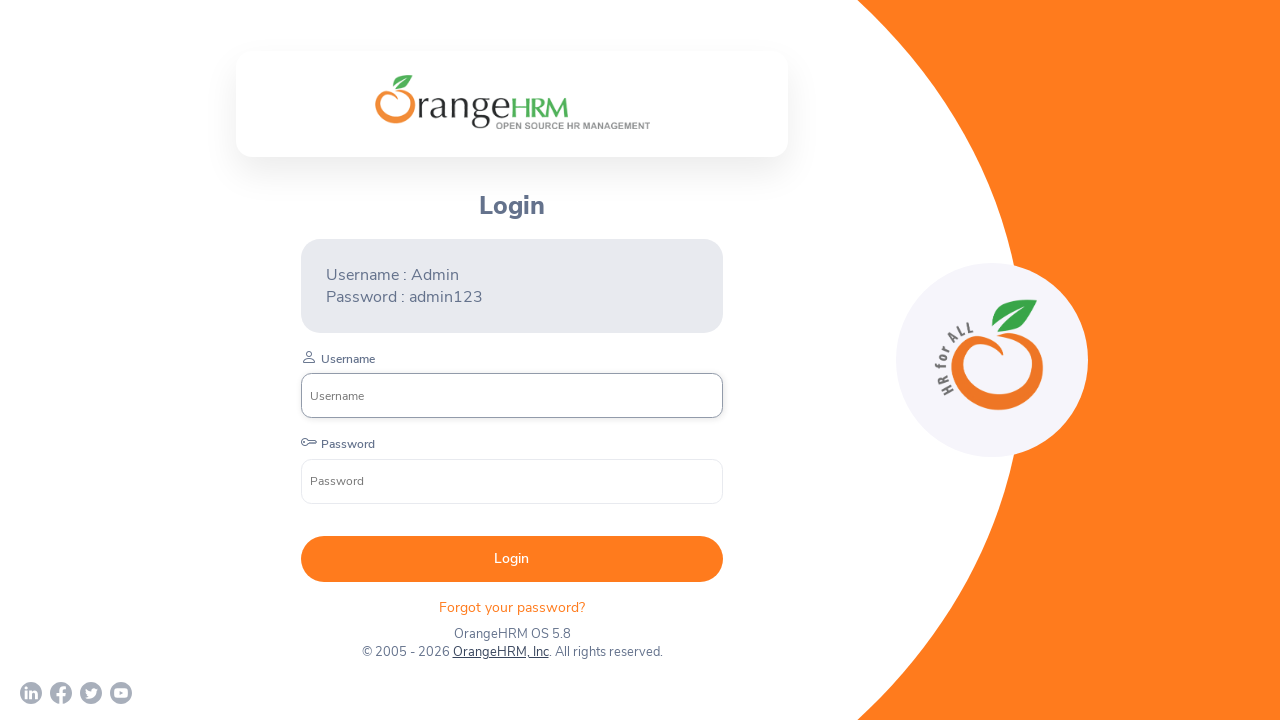

Verified page title contains 'HRM'
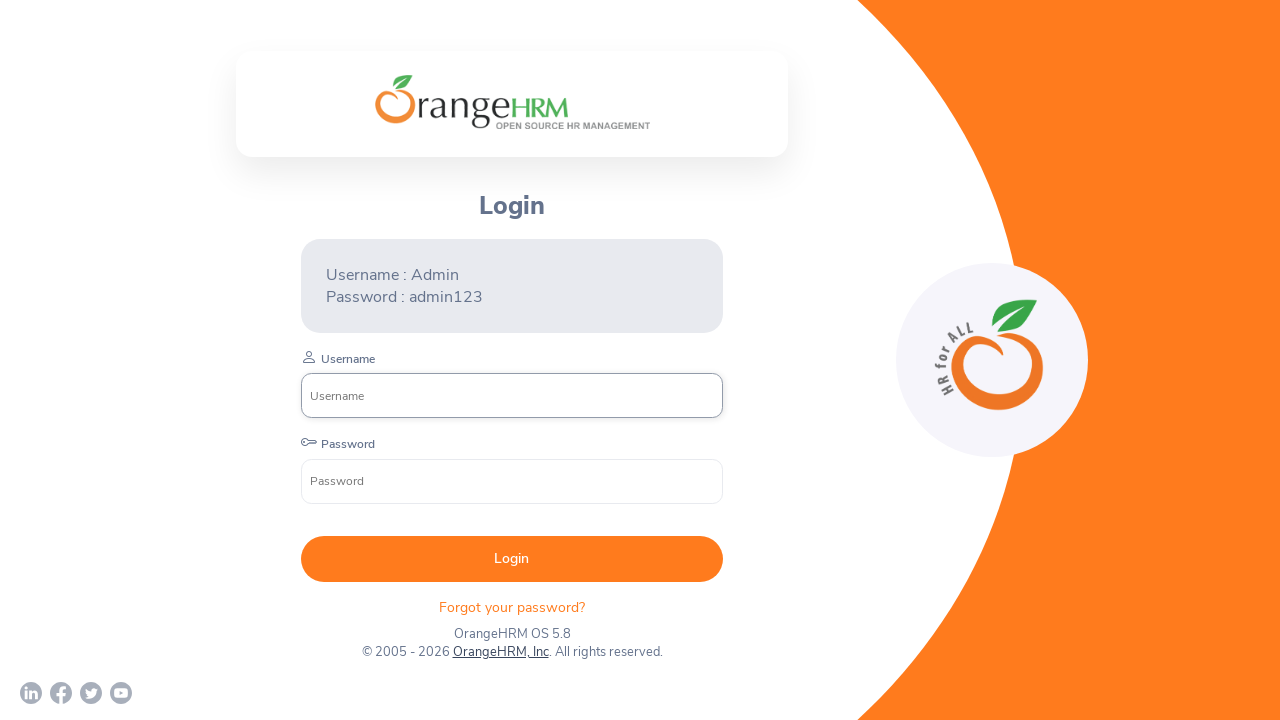

Verified OrangeHRM logo is displayed
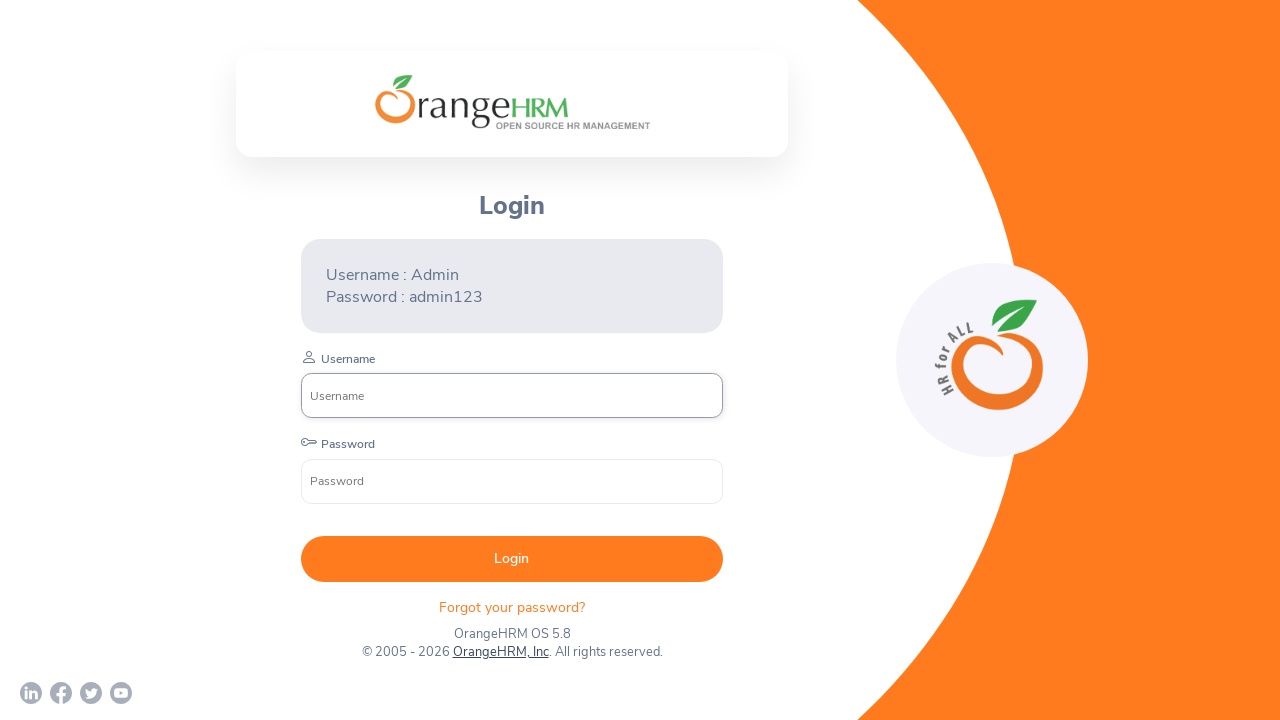

Verified 4 social media icons are present in footer
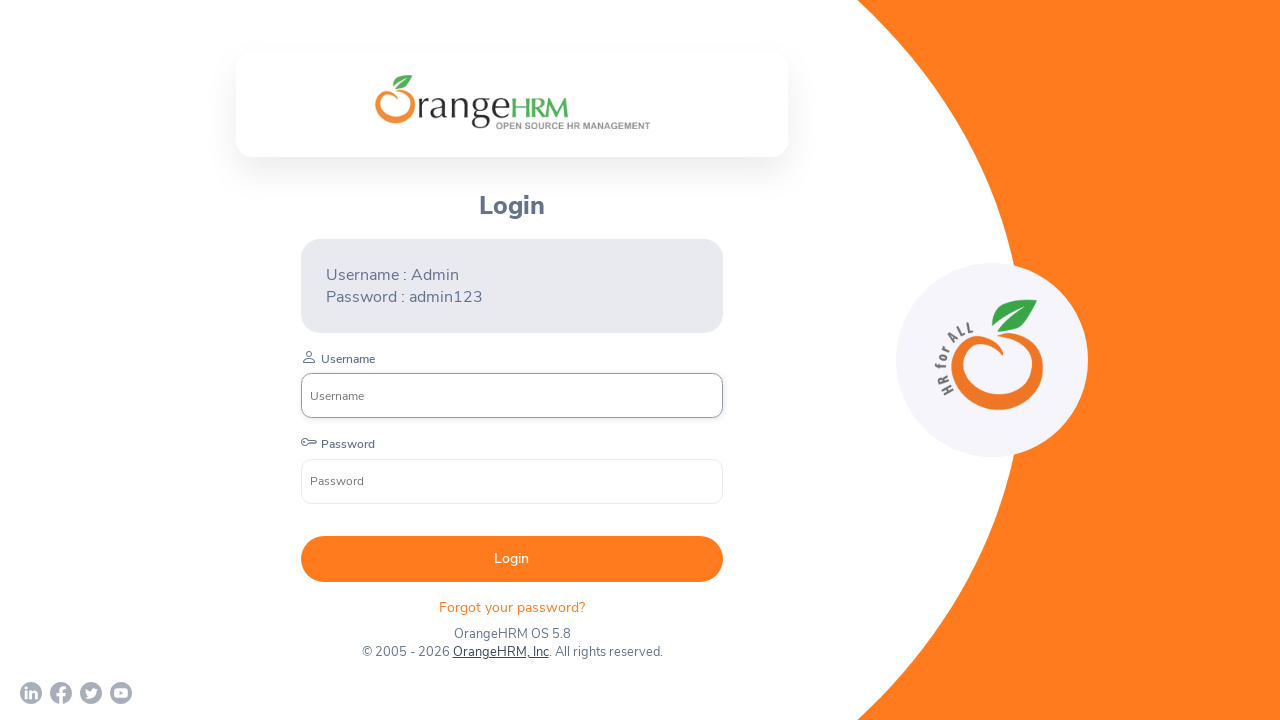

Extracted Facebook URL from footer
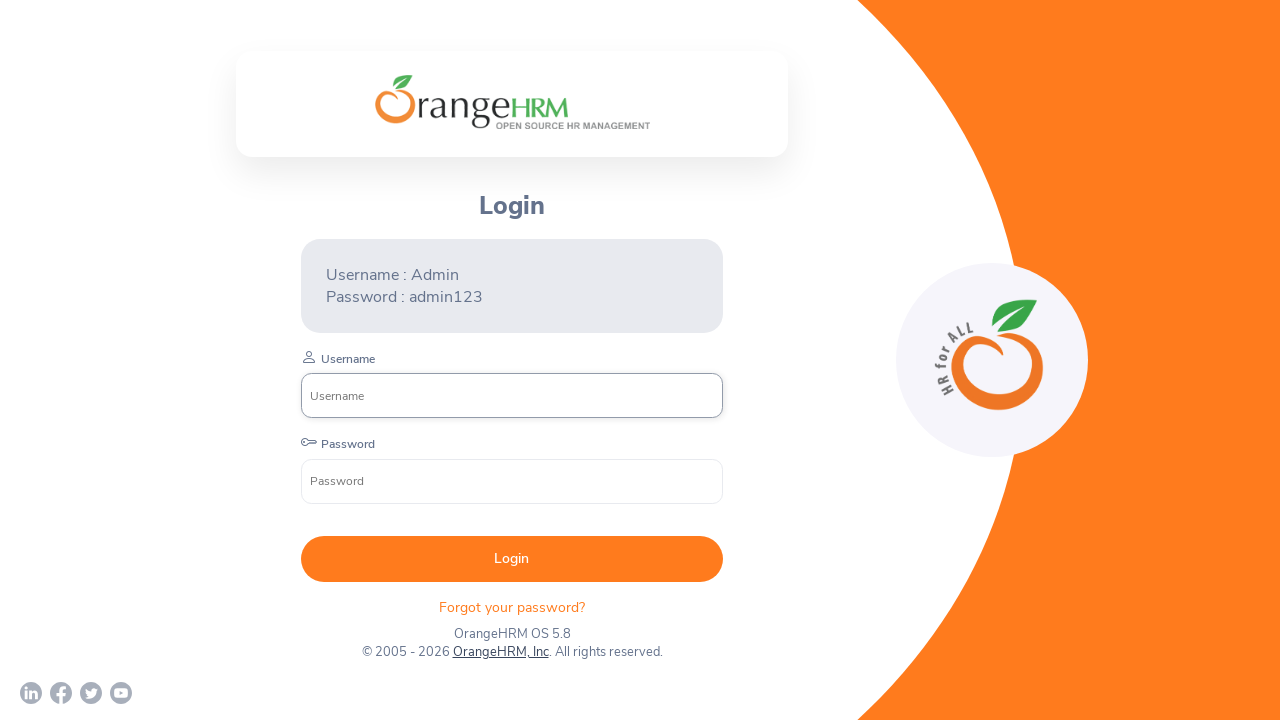

Extracted Twitter URL from footer
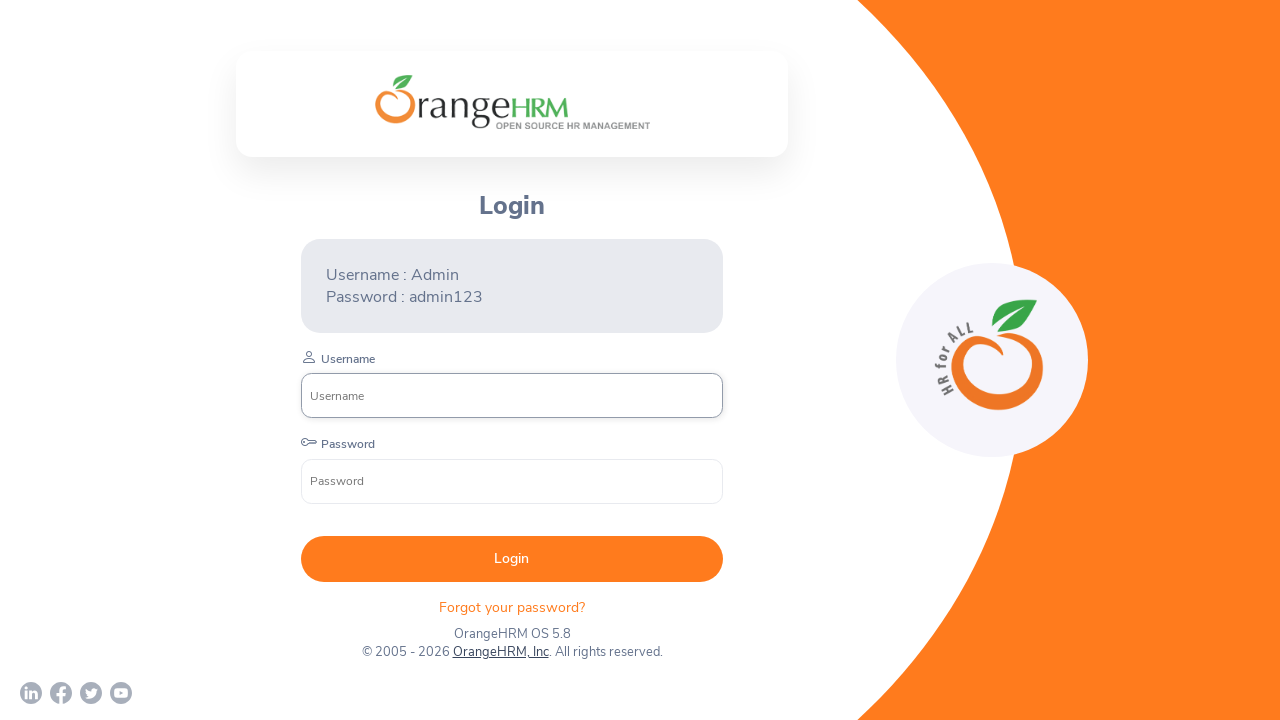

Extracted YouTube URL from footer
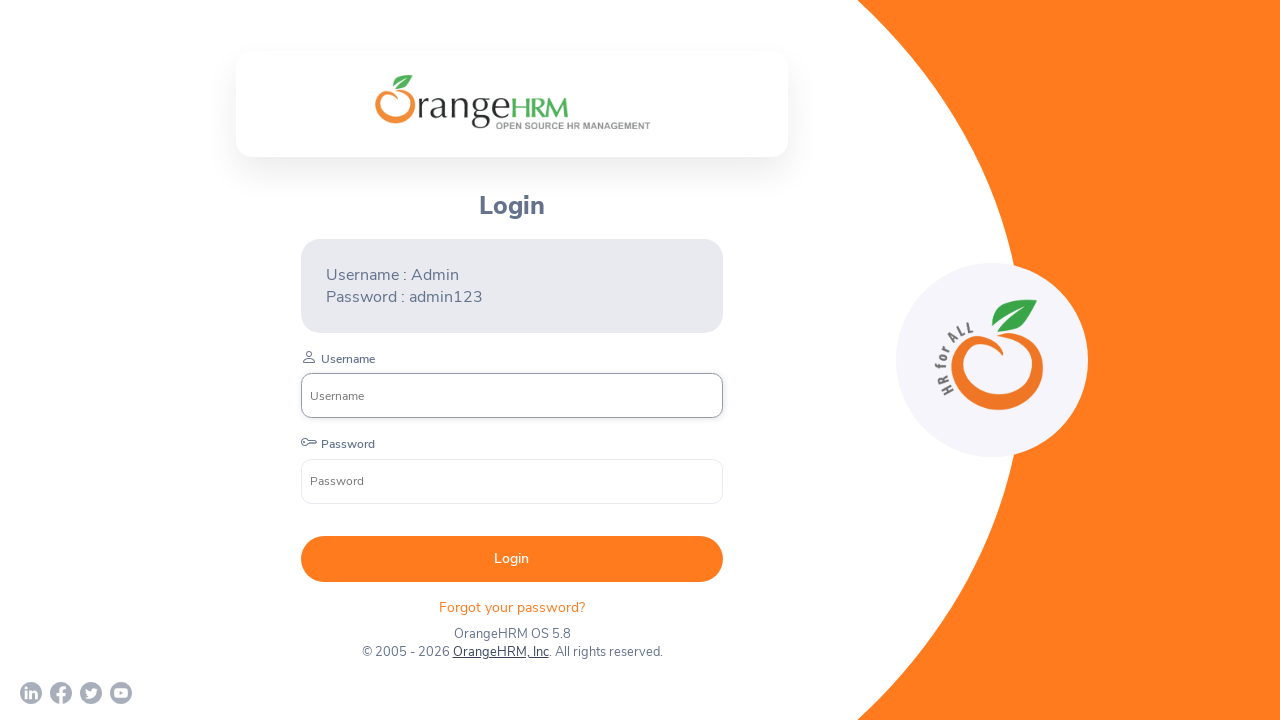

Extracted LinkedIn URL from footer
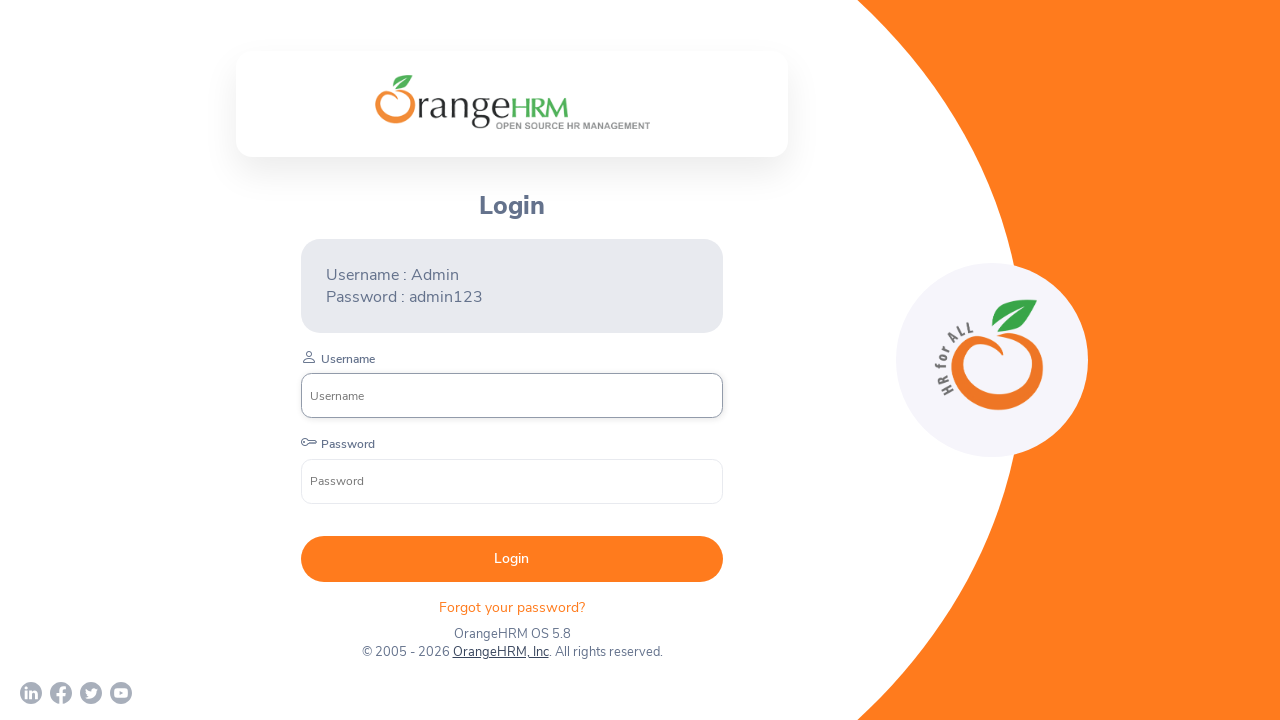

Collected all social media links from footer
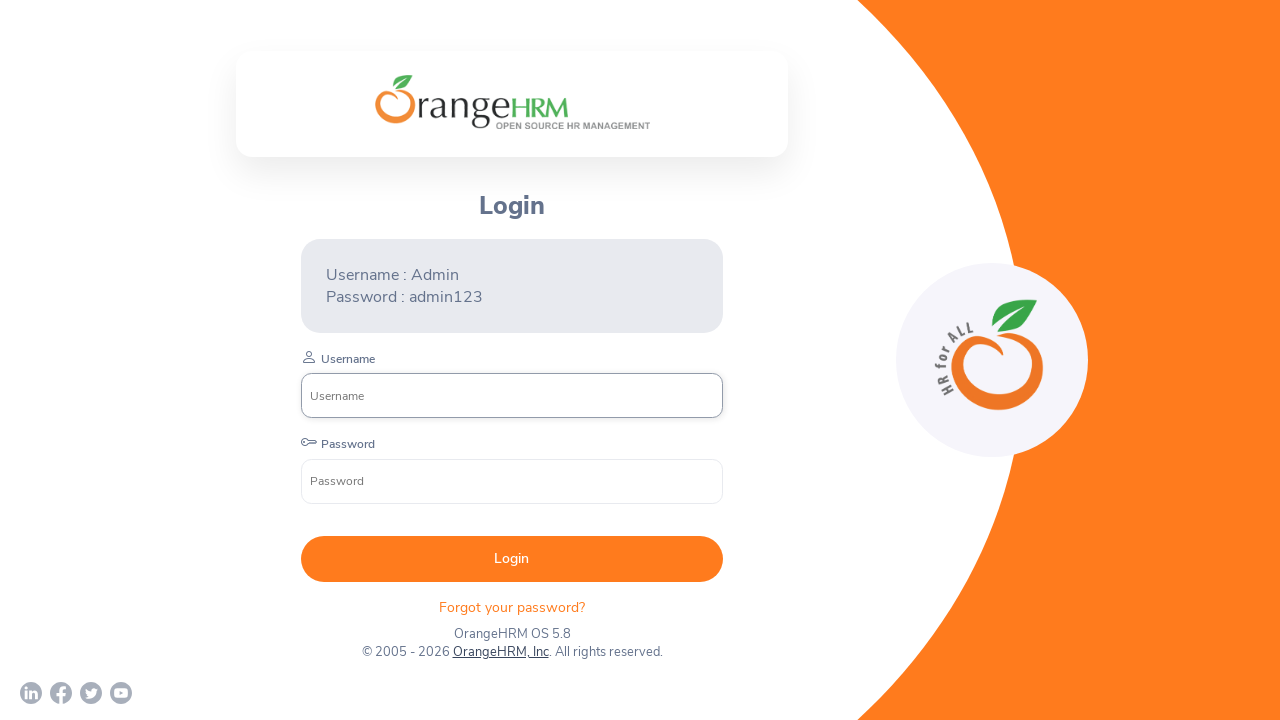

Confirmed YouTube link is present in social media icons
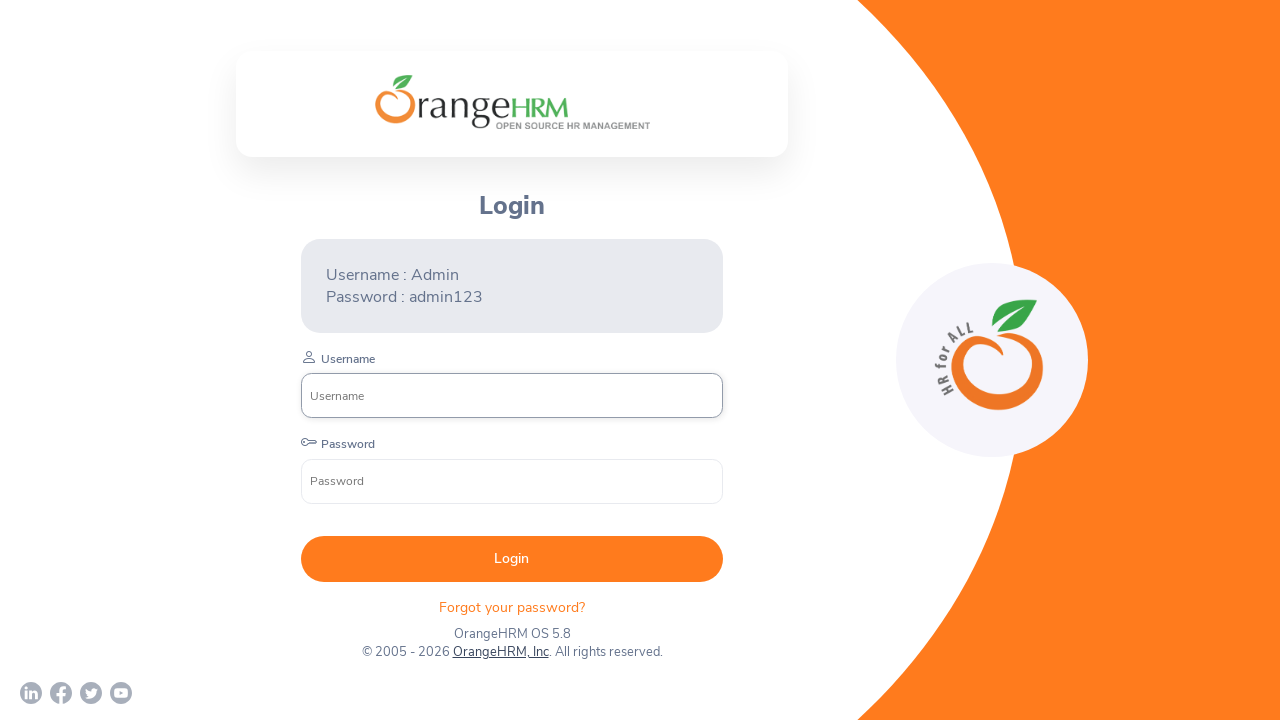

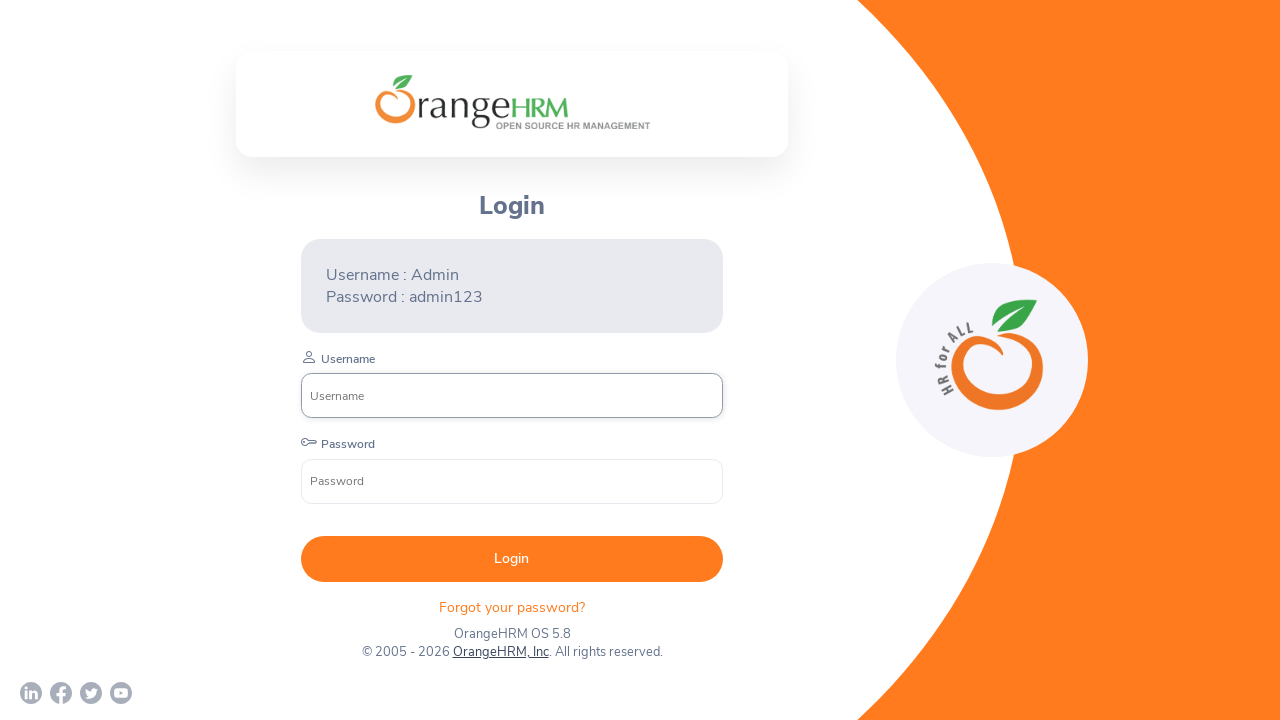